Tests drag and drop functionality by dragging column A to column B and verifying the header moved correctly

Starting URL: https://the-internet.herokuapp.com/drag_and_drop

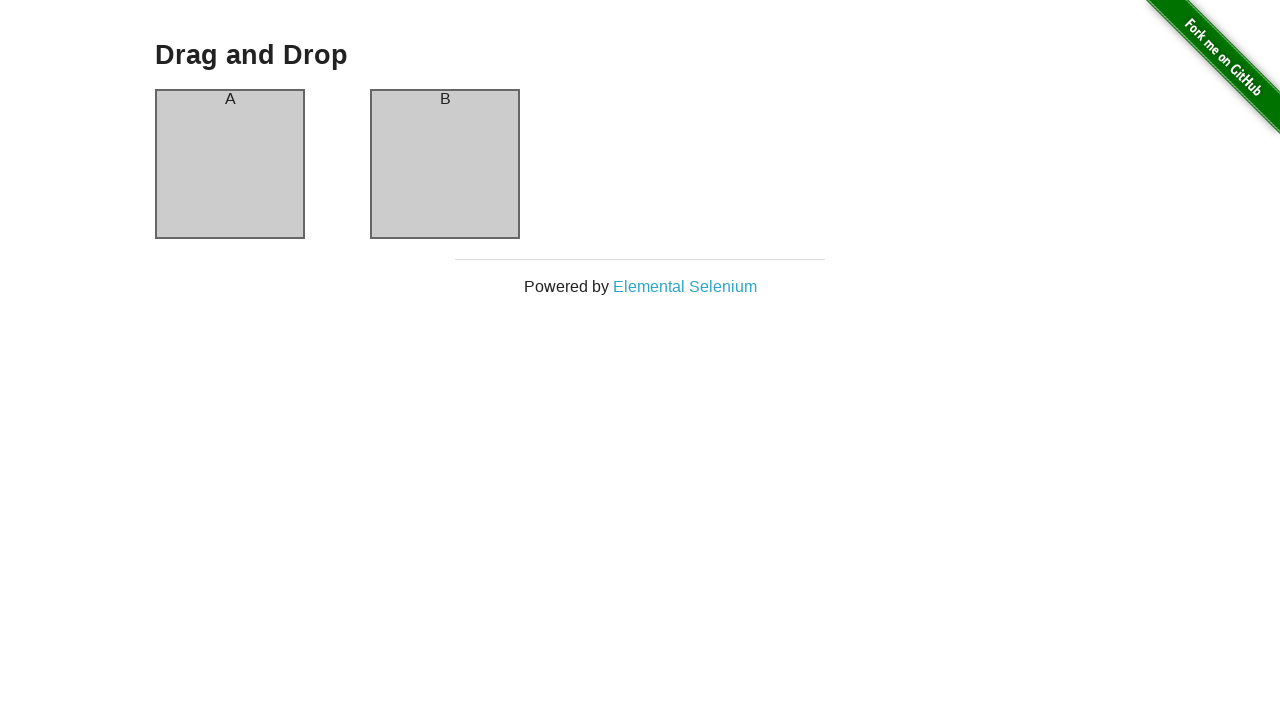

Waited for column A header to be visible and enabled
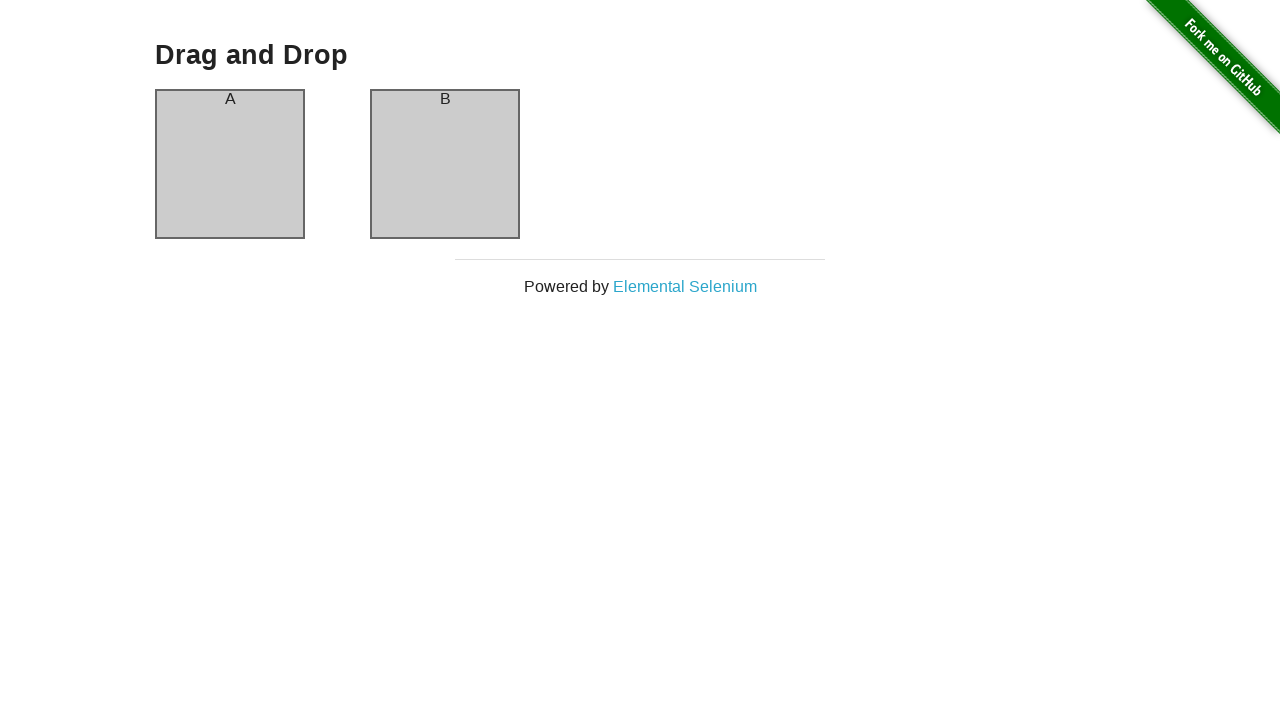

Dragged column A to column B at (445, 164)
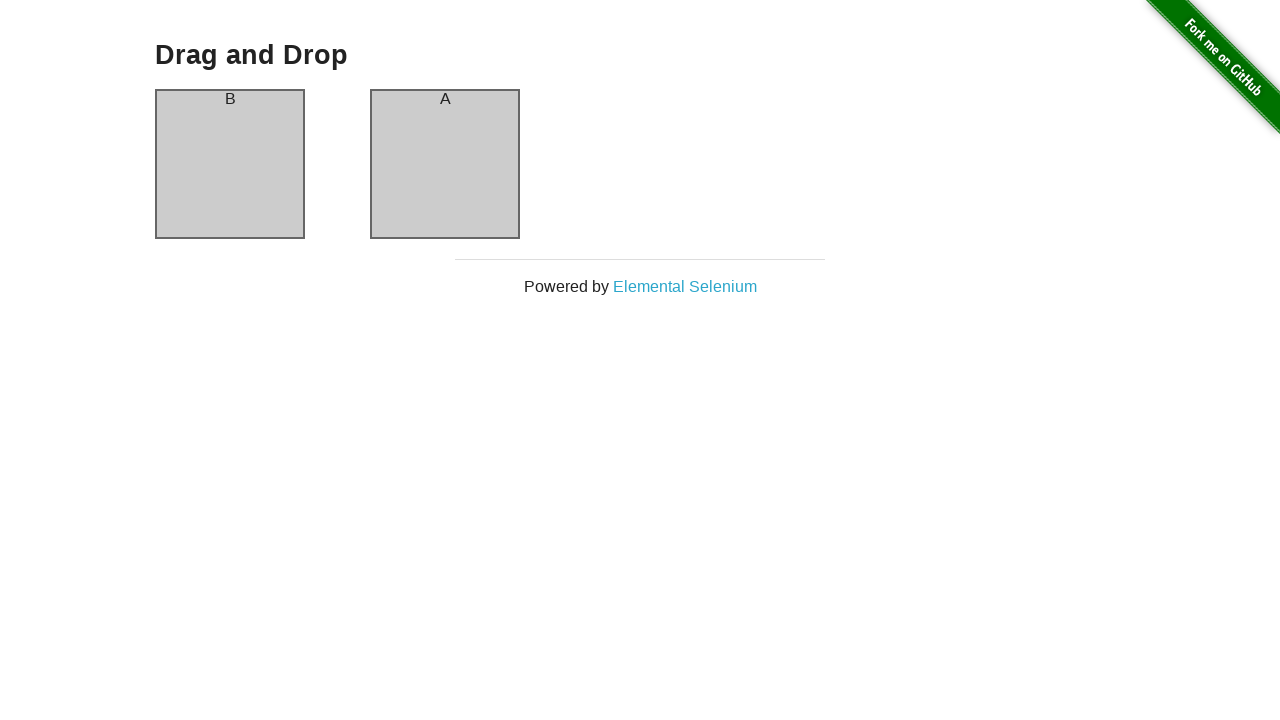

Verified header A is now in column B
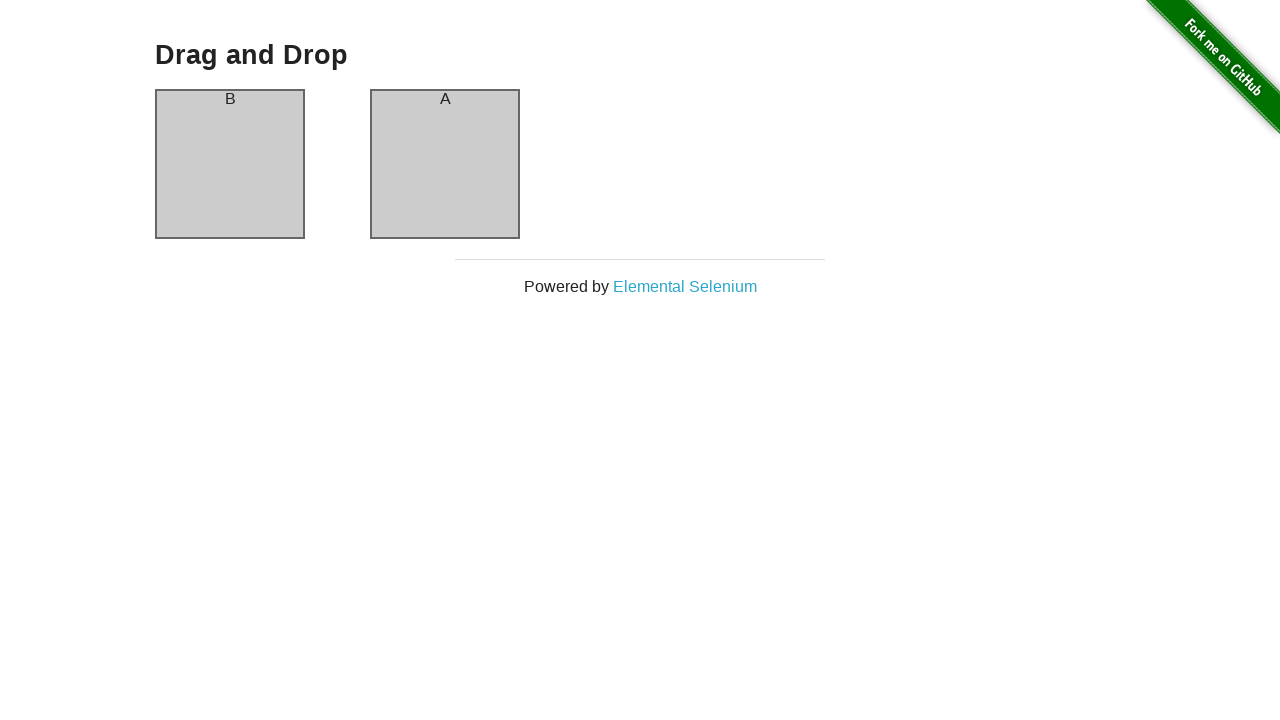

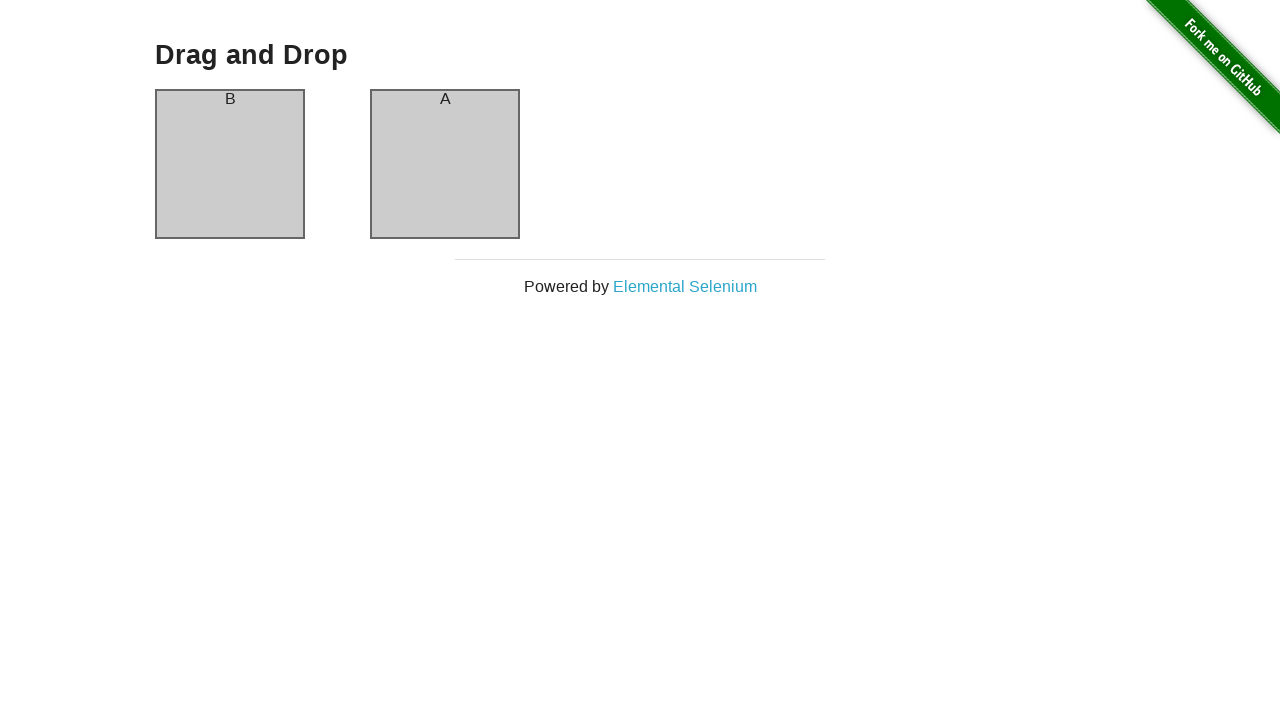